Tests the seventh FAQ accordion item about order cancellation

Starting URL: https://qa-scooter.praktikum-services.ru/

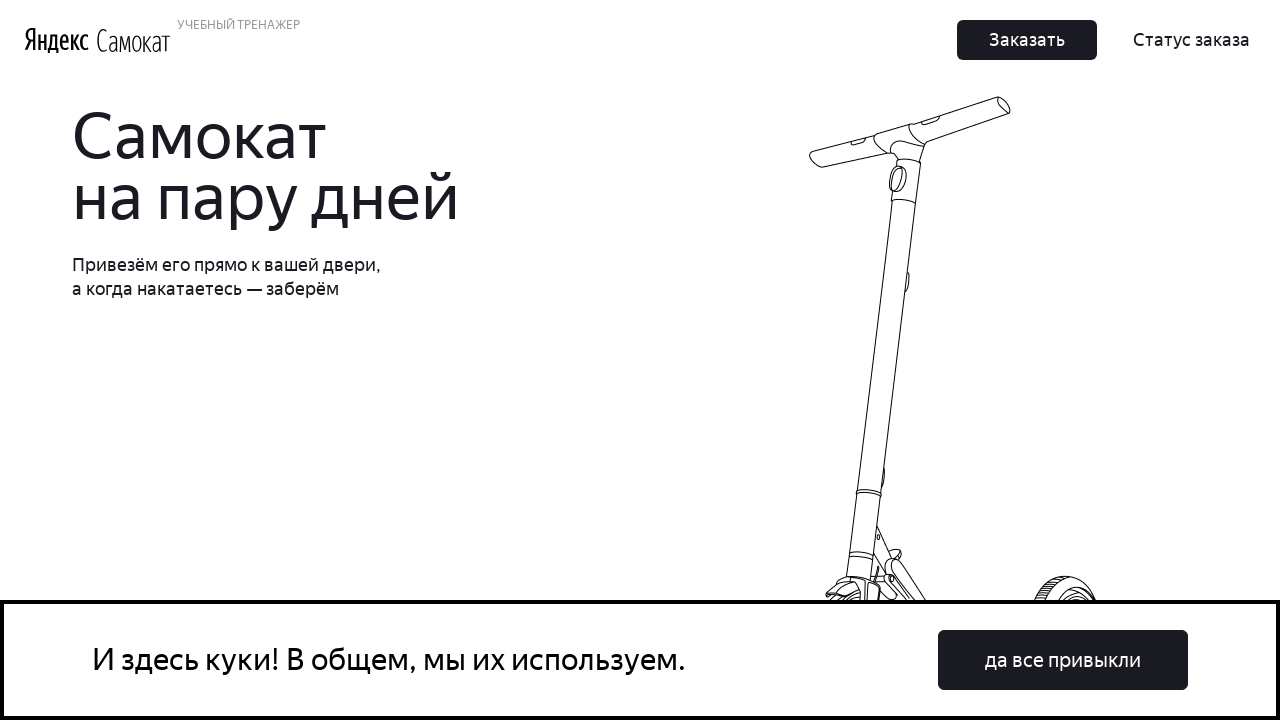

Scrolled seventh FAQ question into view
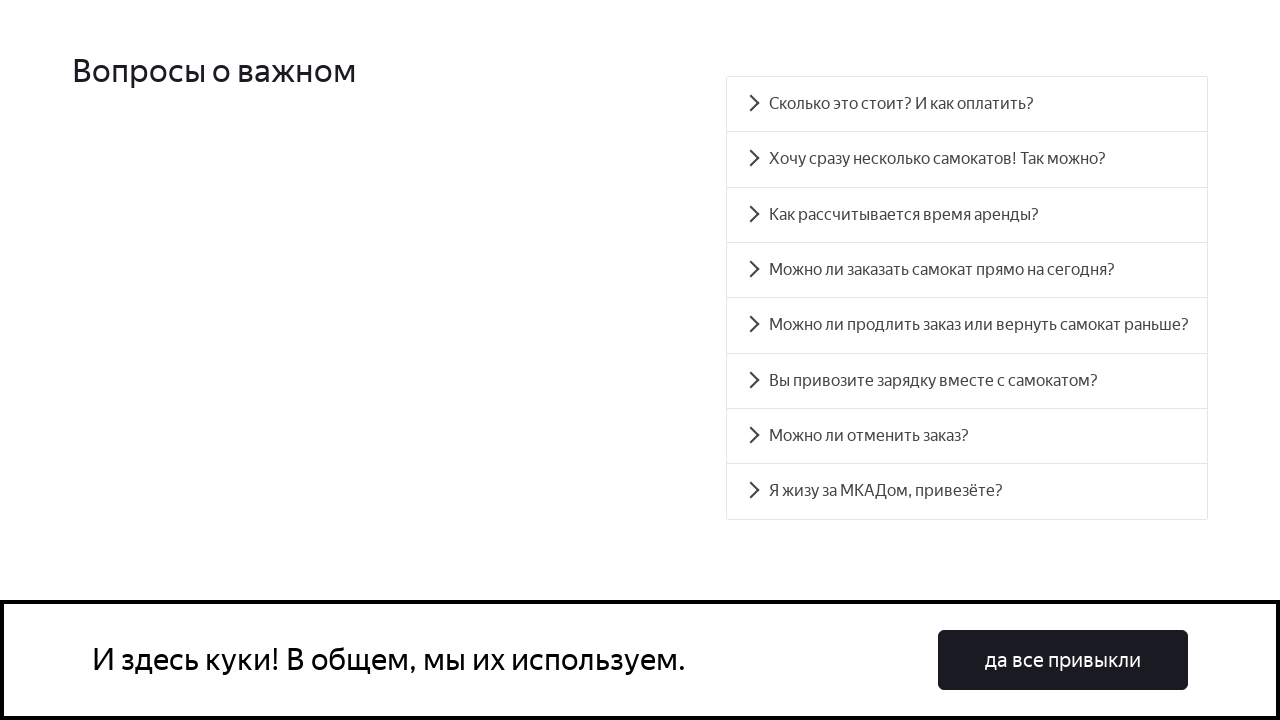

Clicked seventh FAQ accordion item about order cancellation at (967, 436) on #accordion__heading-6
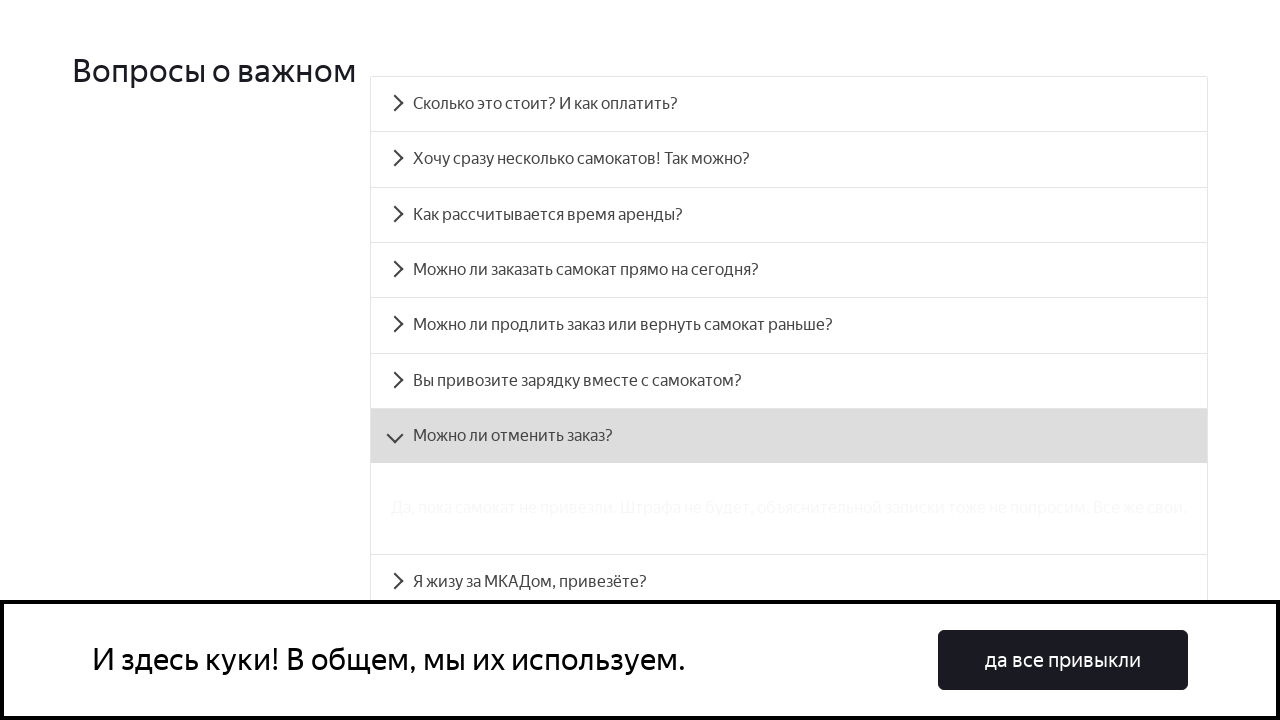

Answer to seventh FAQ question loaded and became visible
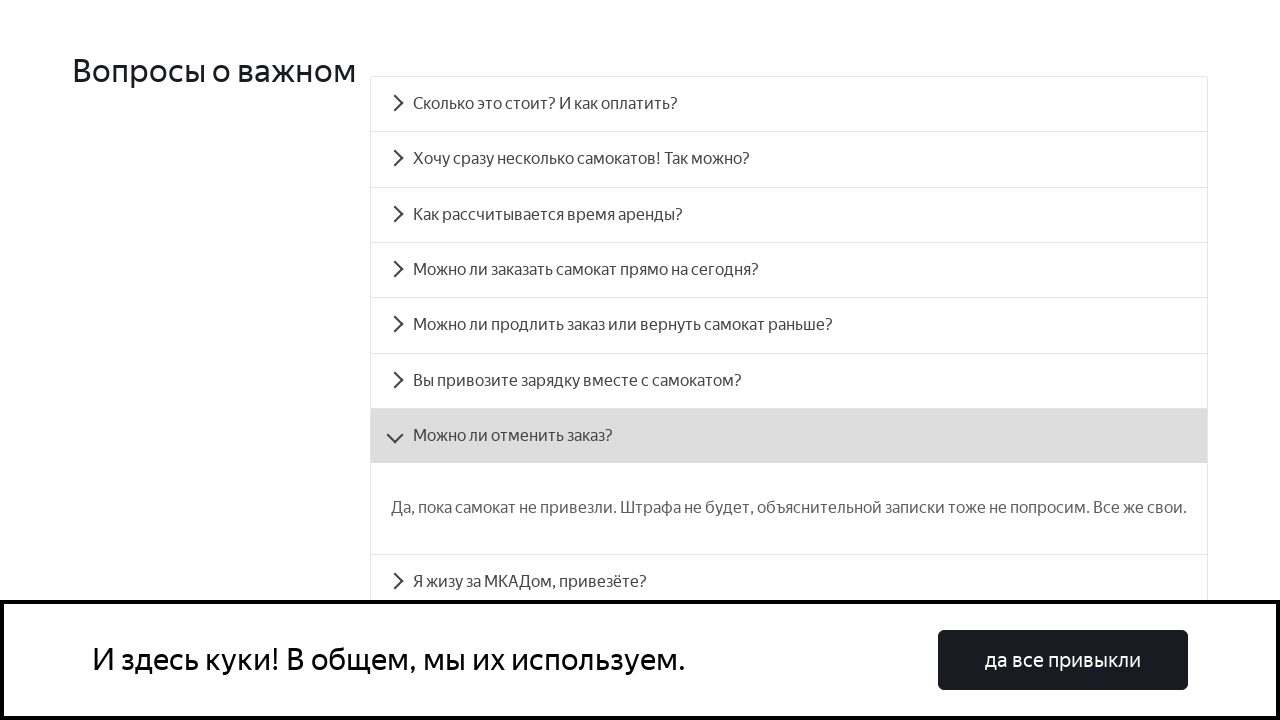

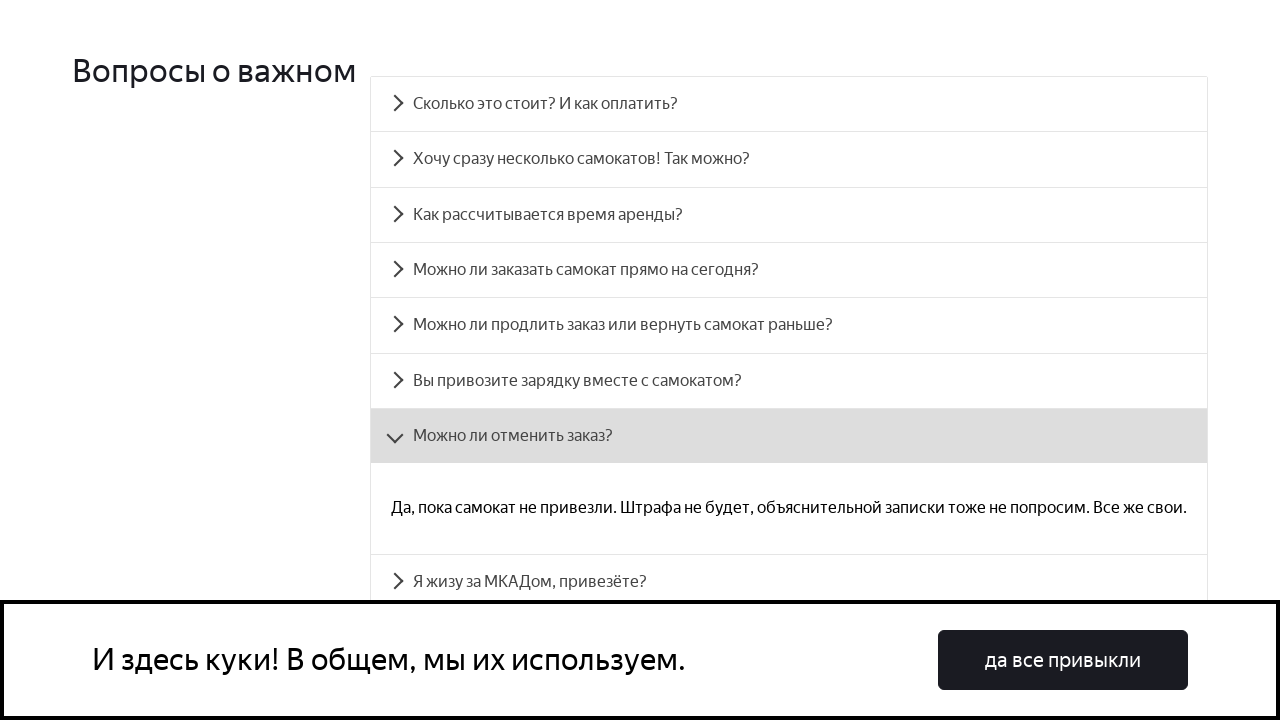